Tests that the browser back button navigates between filter views correctly

Starting URL: https://demo.playwright.dev/todomvc

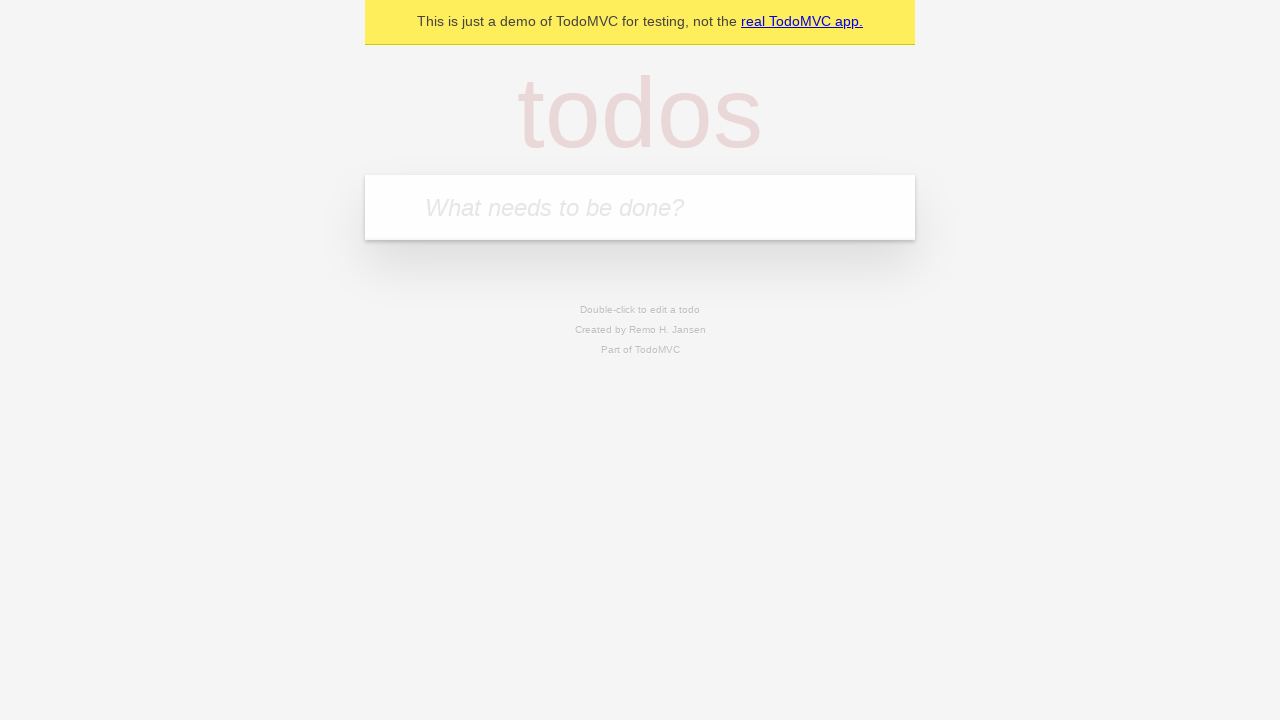

Filled todo input with 'buy some cheese' on internal:attr=[placeholder="What needs to be done?"i]
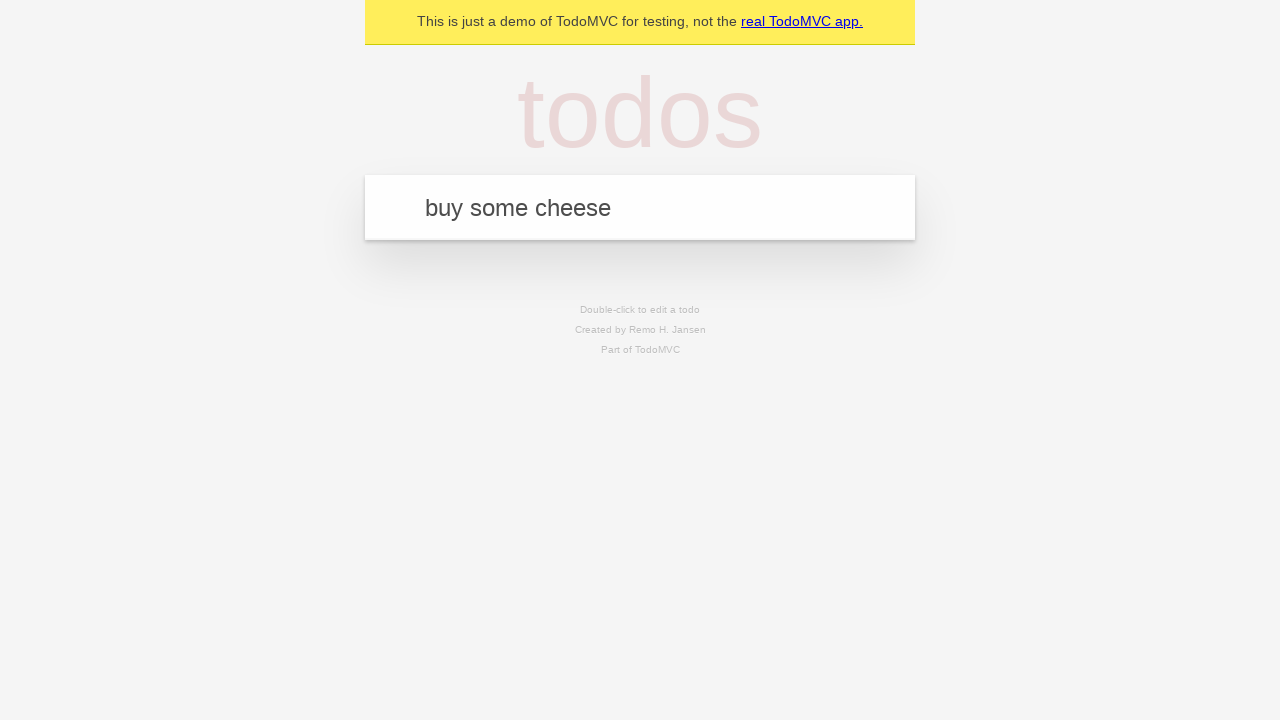

Pressed Enter to add todo 'buy some cheese' on internal:attr=[placeholder="What needs to be done?"i]
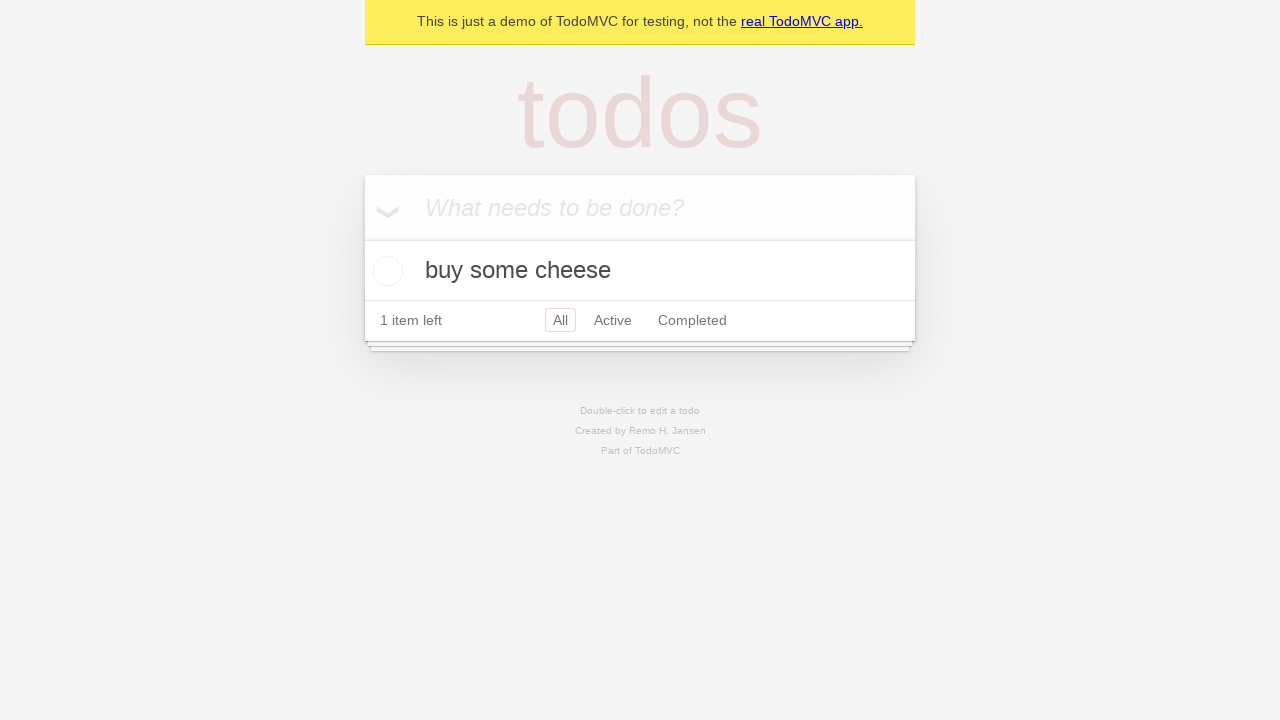

Filled todo input with 'feed the cat' on internal:attr=[placeholder="What needs to be done?"i]
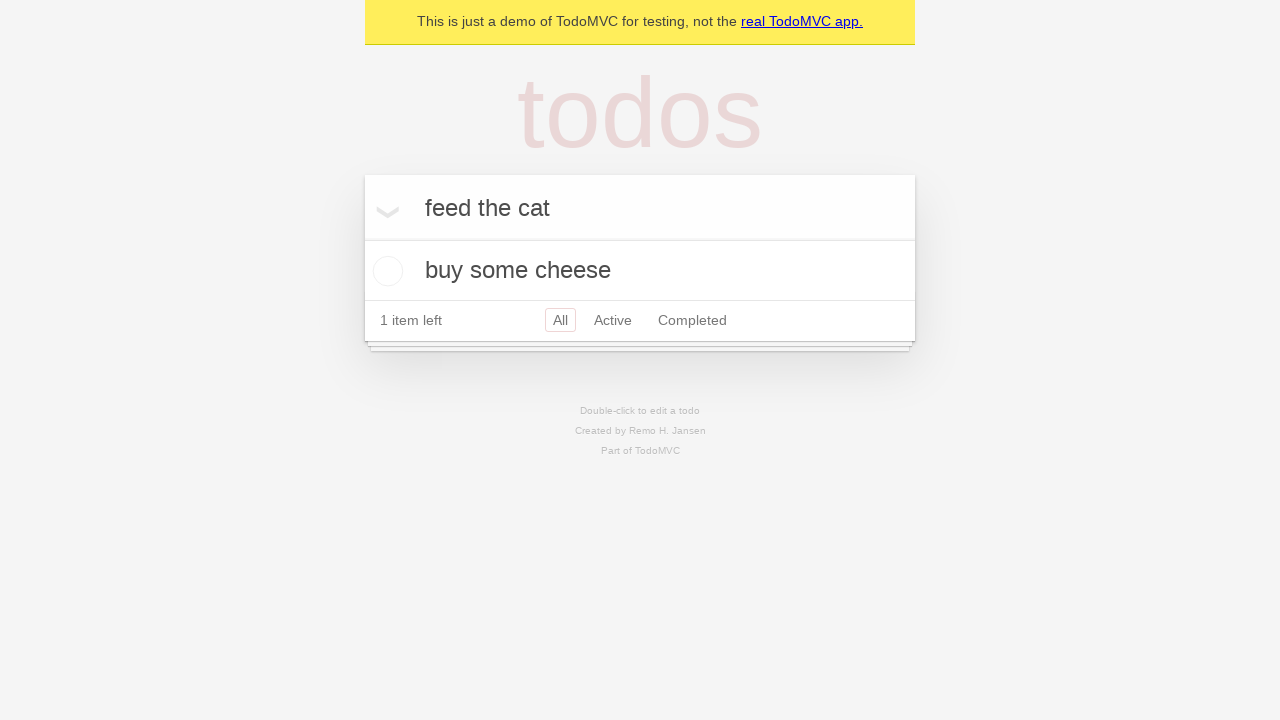

Pressed Enter to add todo 'feed the cat' on internal:attr=[placeholder="What needs to be done?"i]
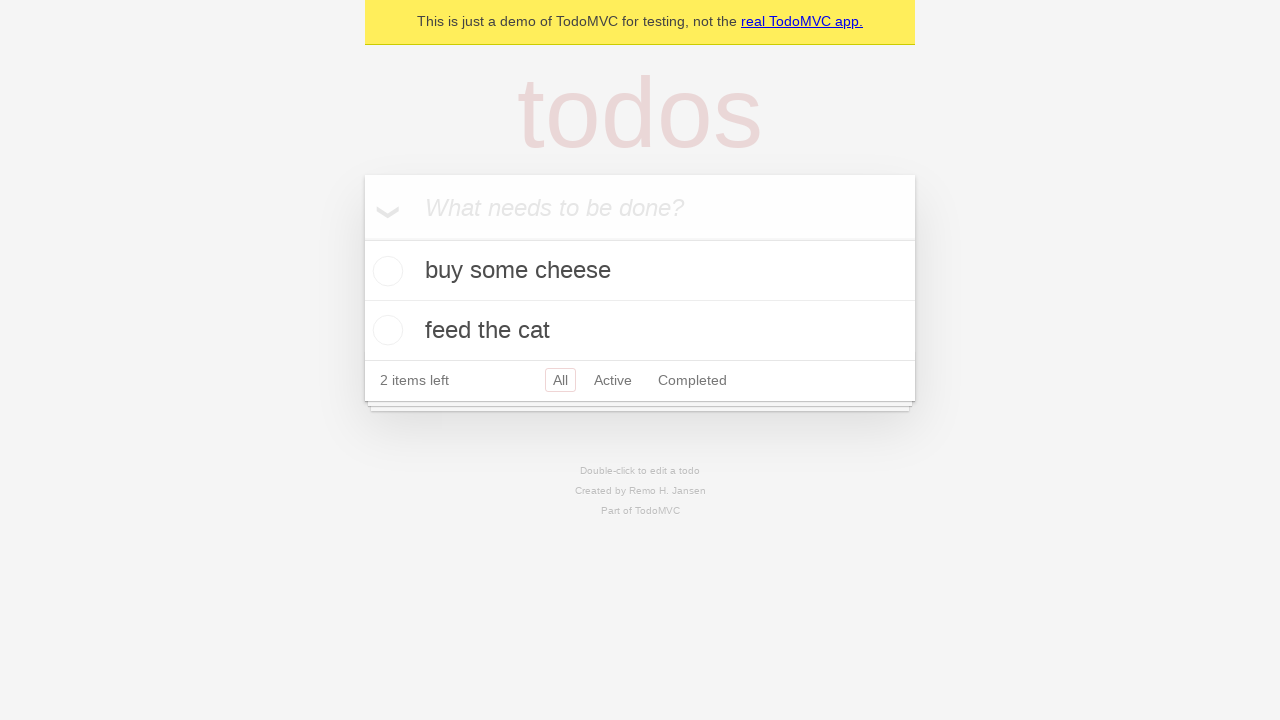

Filled todo input with 'book a doctors appointment' on internal:attr=[placeholder="What needs to be done?"i]
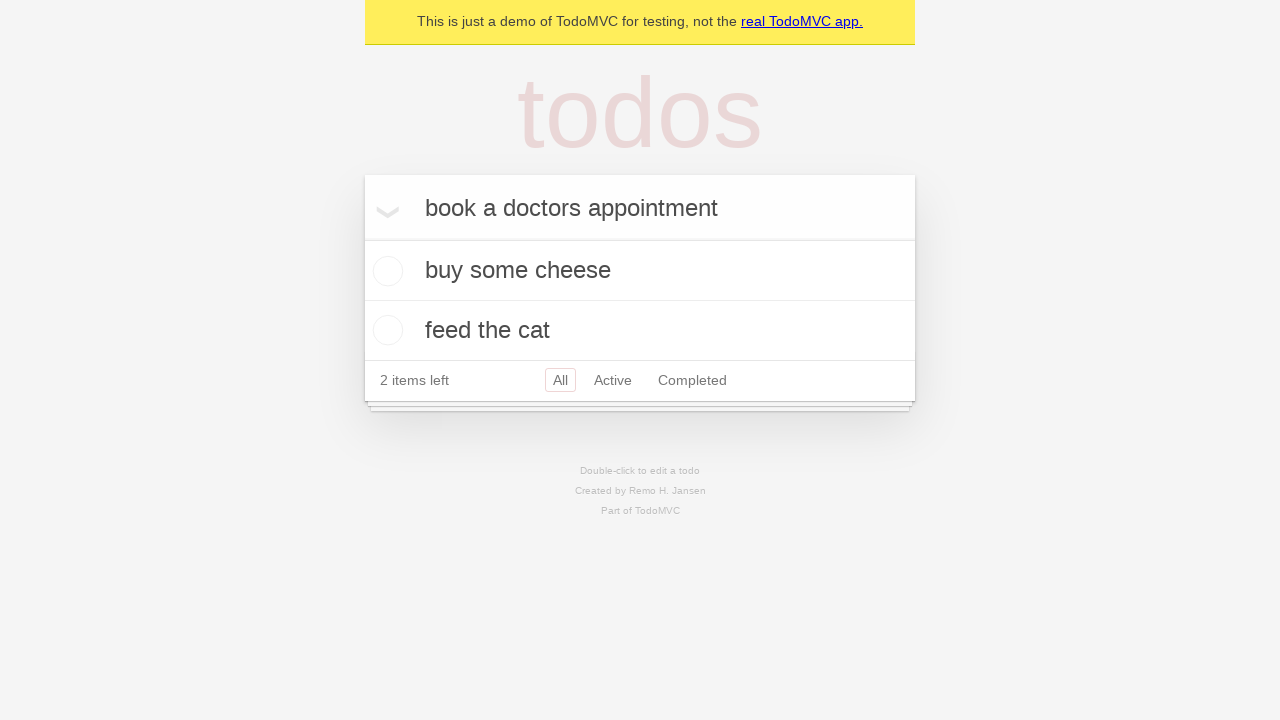

Pressed Enter to add todo 'book a doctors appointment' on internal:attr=[placeholder="What needs to be done?"i]
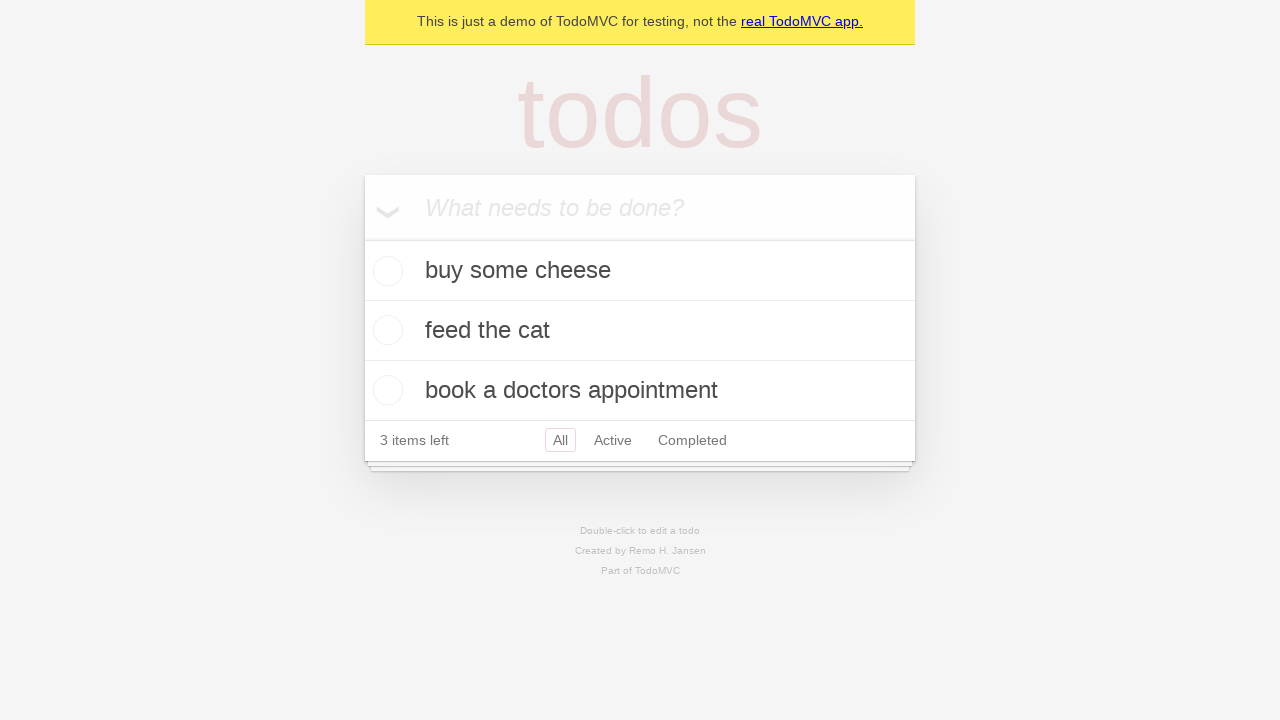

All 3 todos have been added to the list
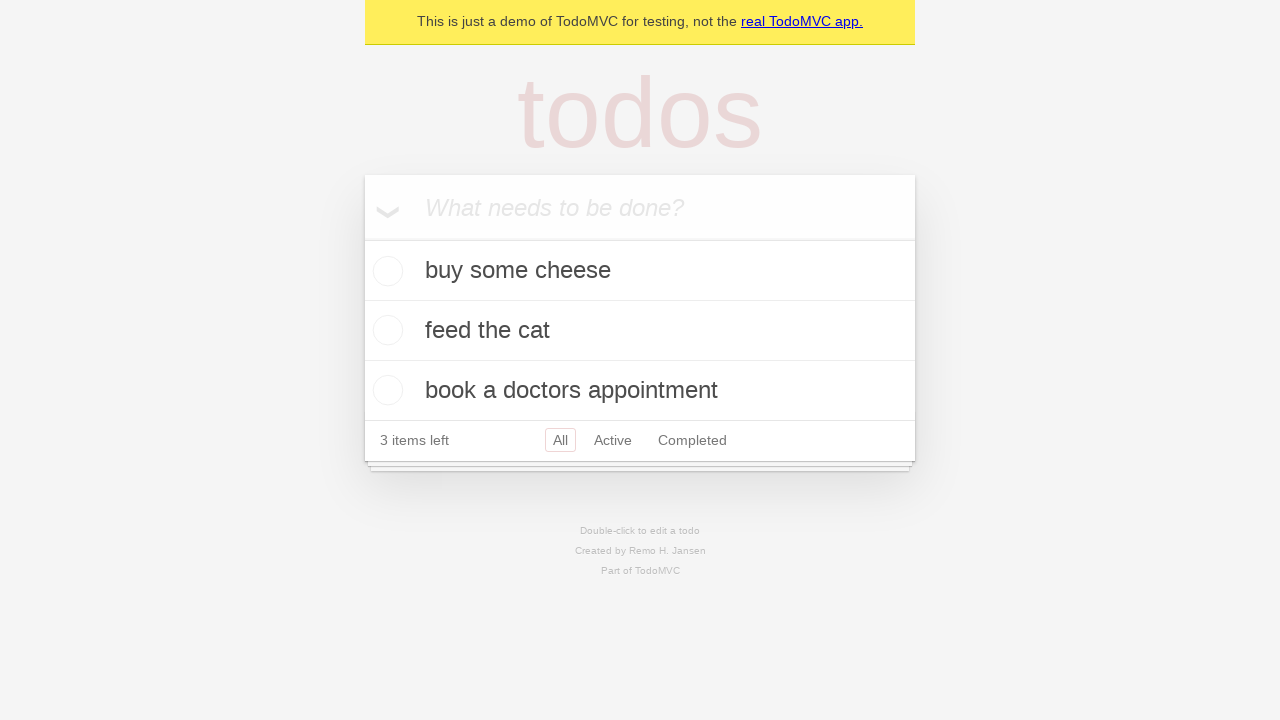

Checked the second todo item at (385, 330) on internal:testid=[data-testid="todo-item"s] >> nth=1 >> internal:role=checkbox
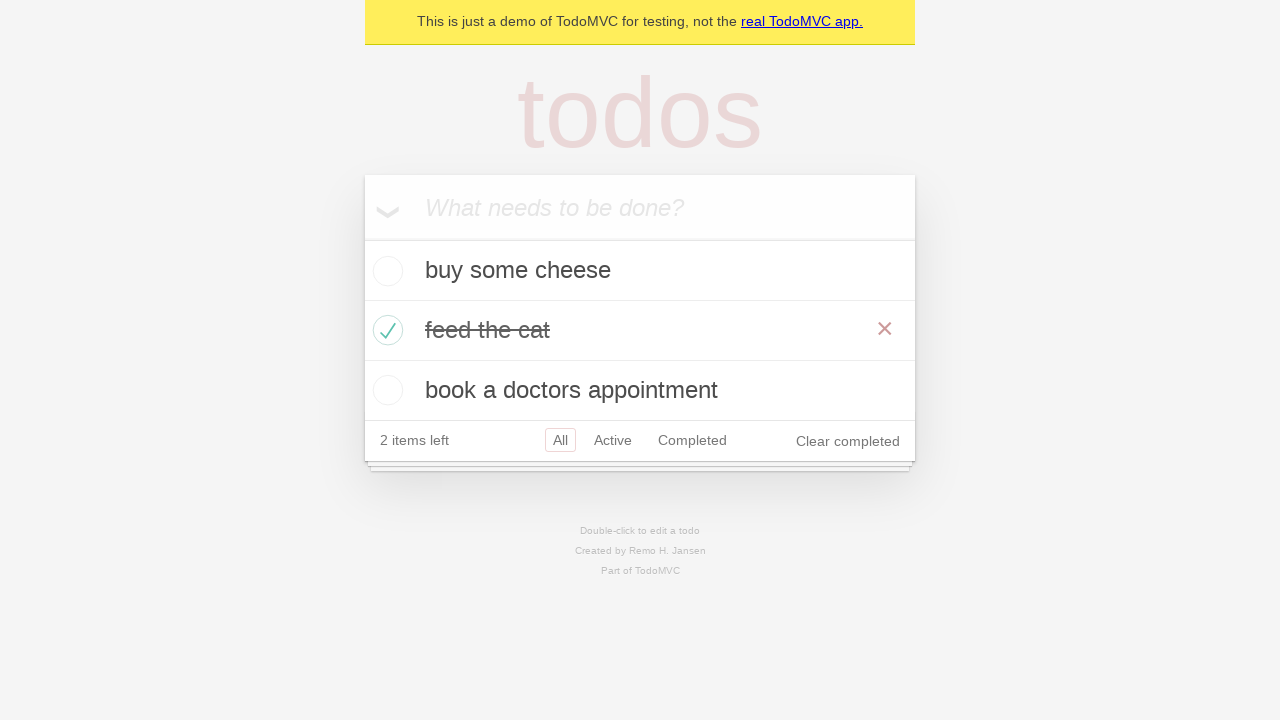

Clicked 'All' filter link at (560, 440) on internal:role=link[name="All"i]
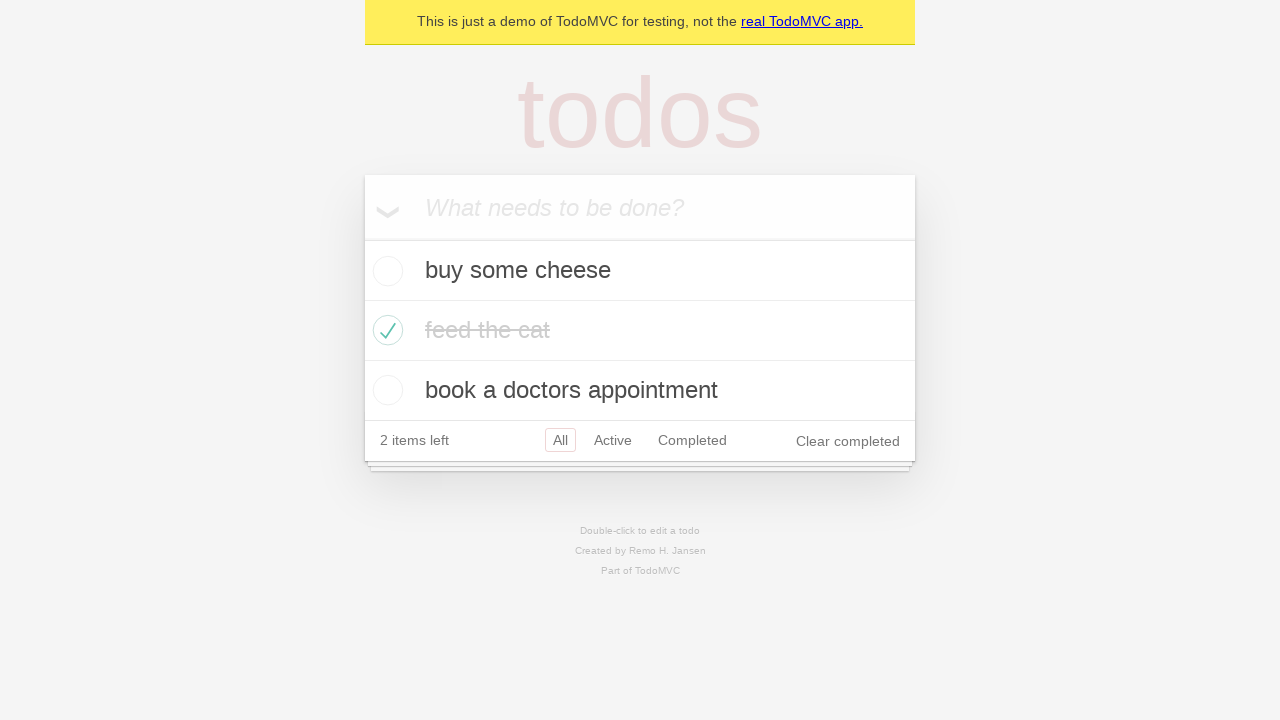

Clicked 'Active' filter link at (613, 440) on internal:role=link[name="Active"i]
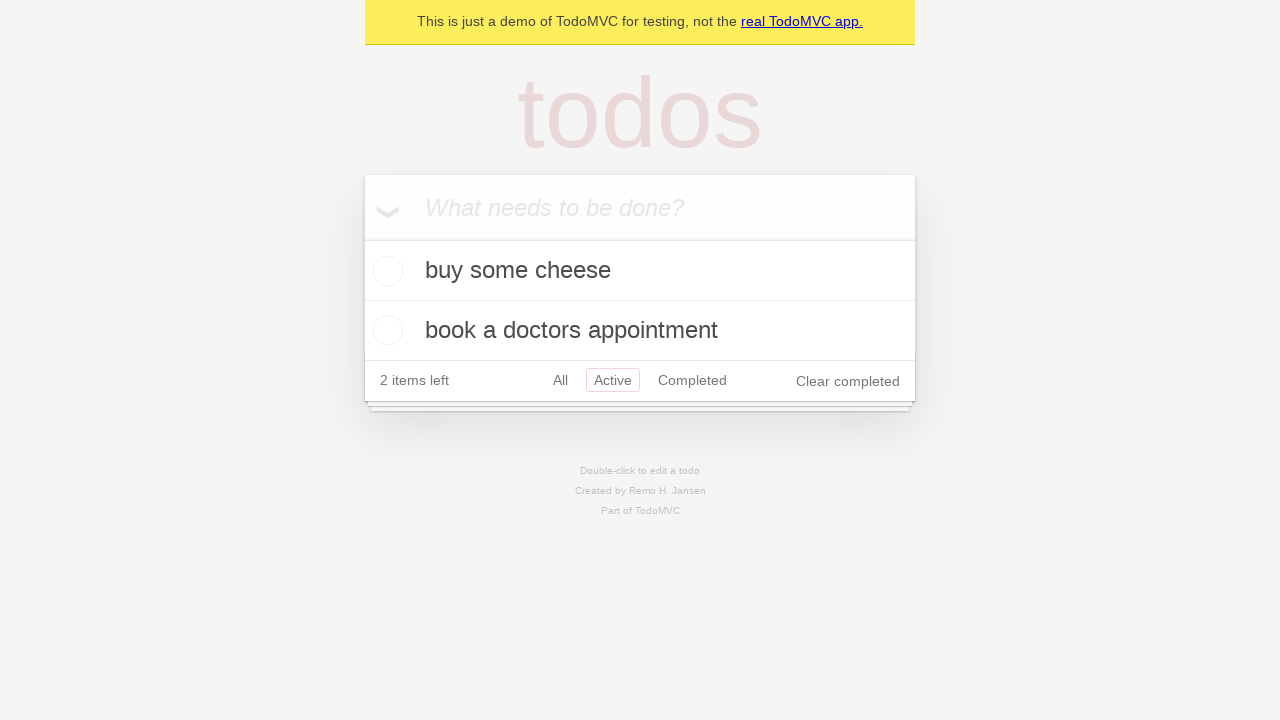

Clicked 'Completed' filter link at (692, 380) on internal:role=link[name="Completed"i]
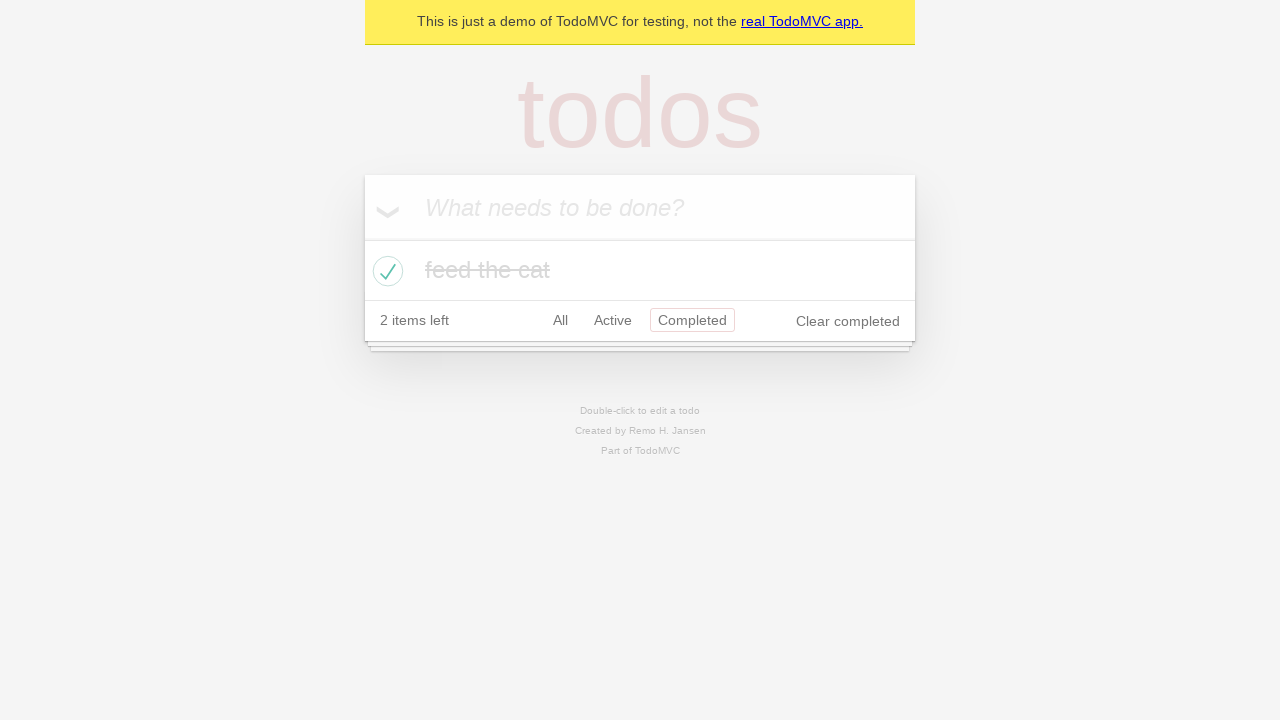

Navigated back using browser back button (from Completed to Active)
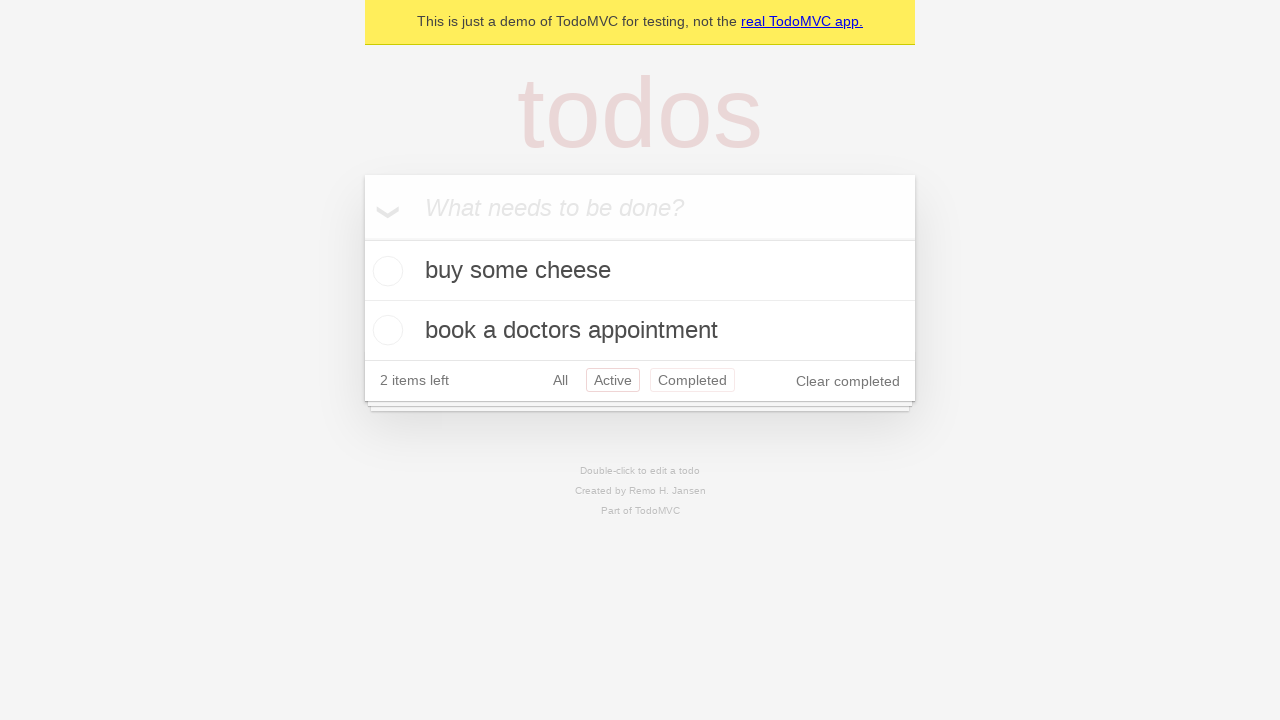

Navigated back using browser back button (from Active to All)
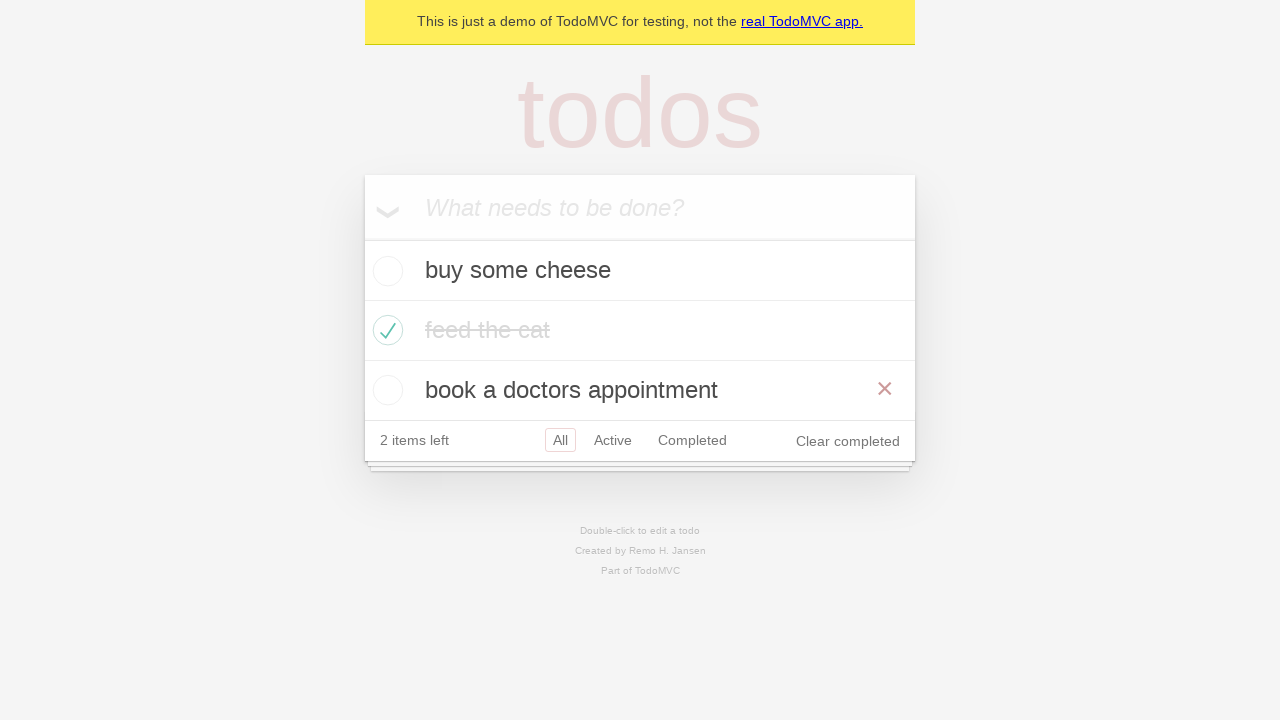

Waited 500ms for page state to stabilize
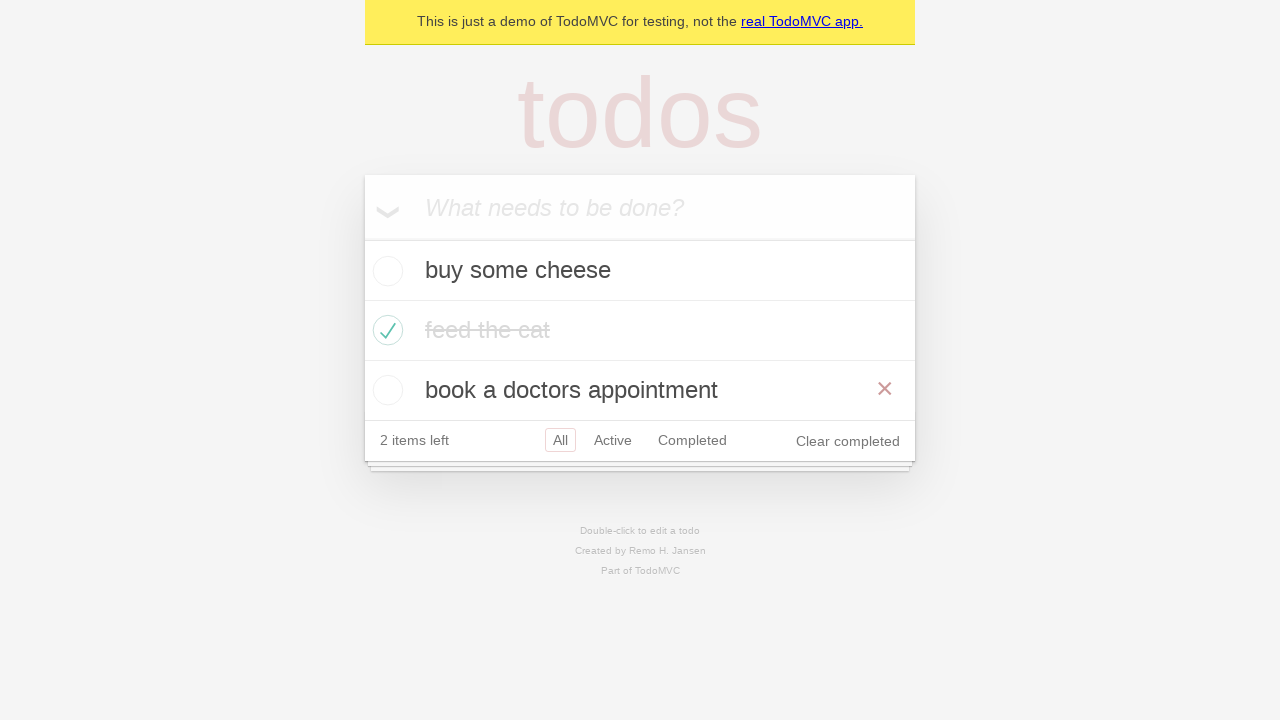

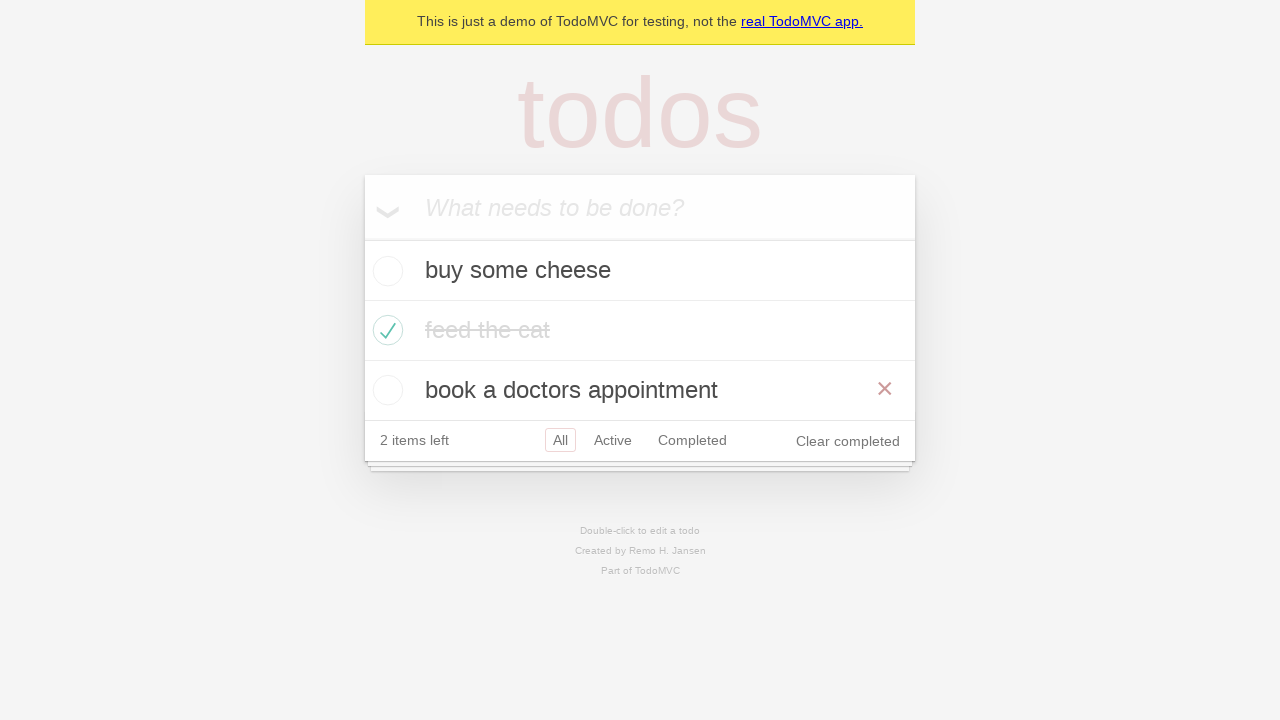